Tests handling a normal JavaScript alert by clicking a button to trigger it and then accepting/dismissing the alert

Starting URL: https://testautomationpractice.blogspot.com/

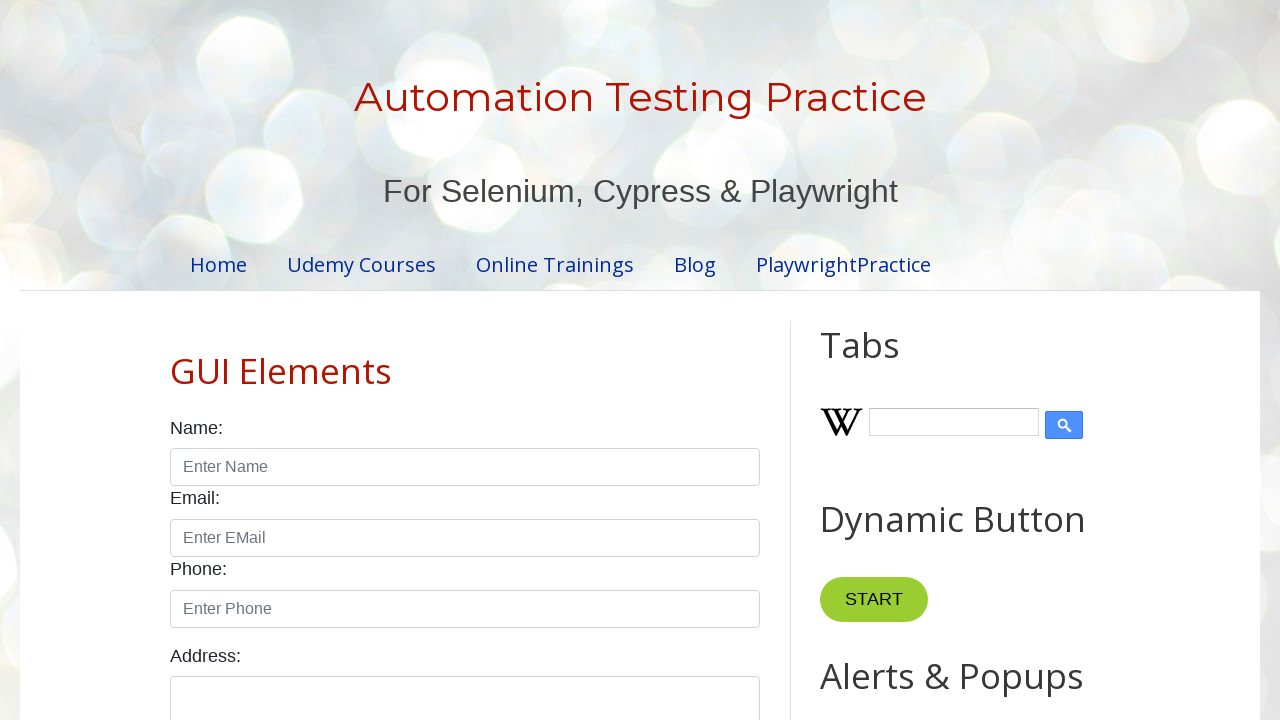

Navigated to test automation practice website
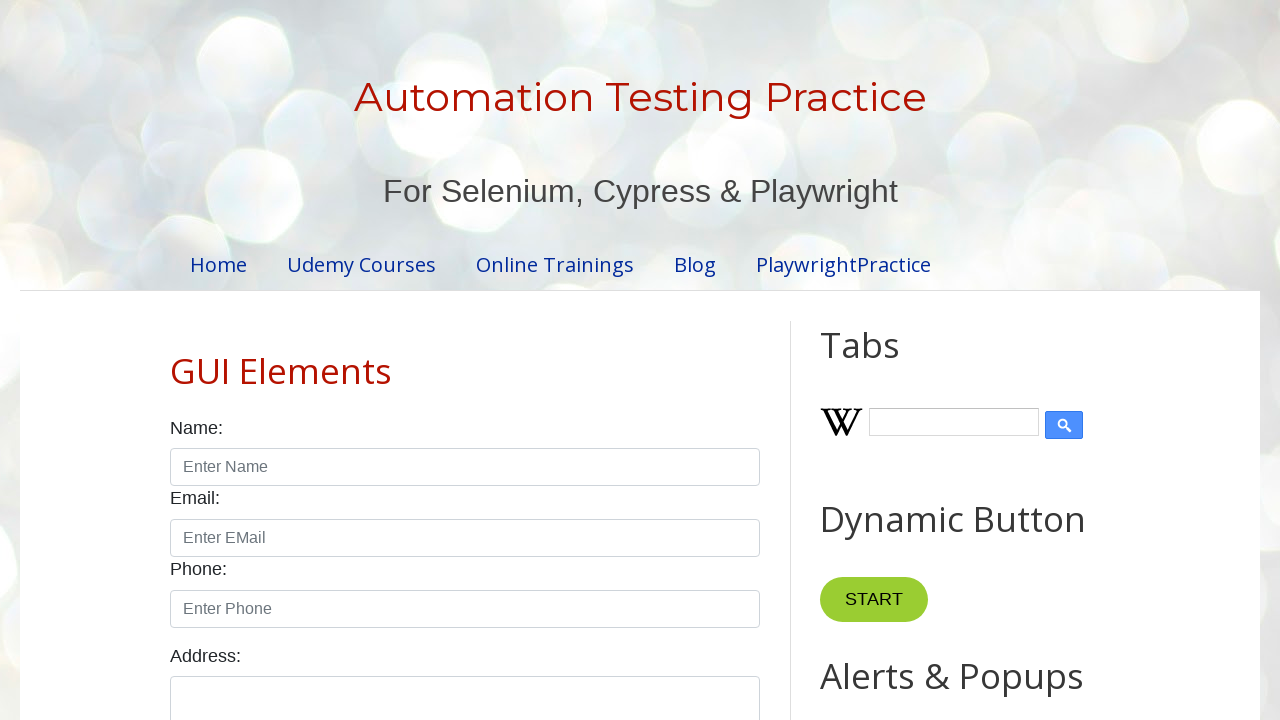

Clicked alert button to trigger normal JavaScript alert at (888, 361) on button#alertBtn
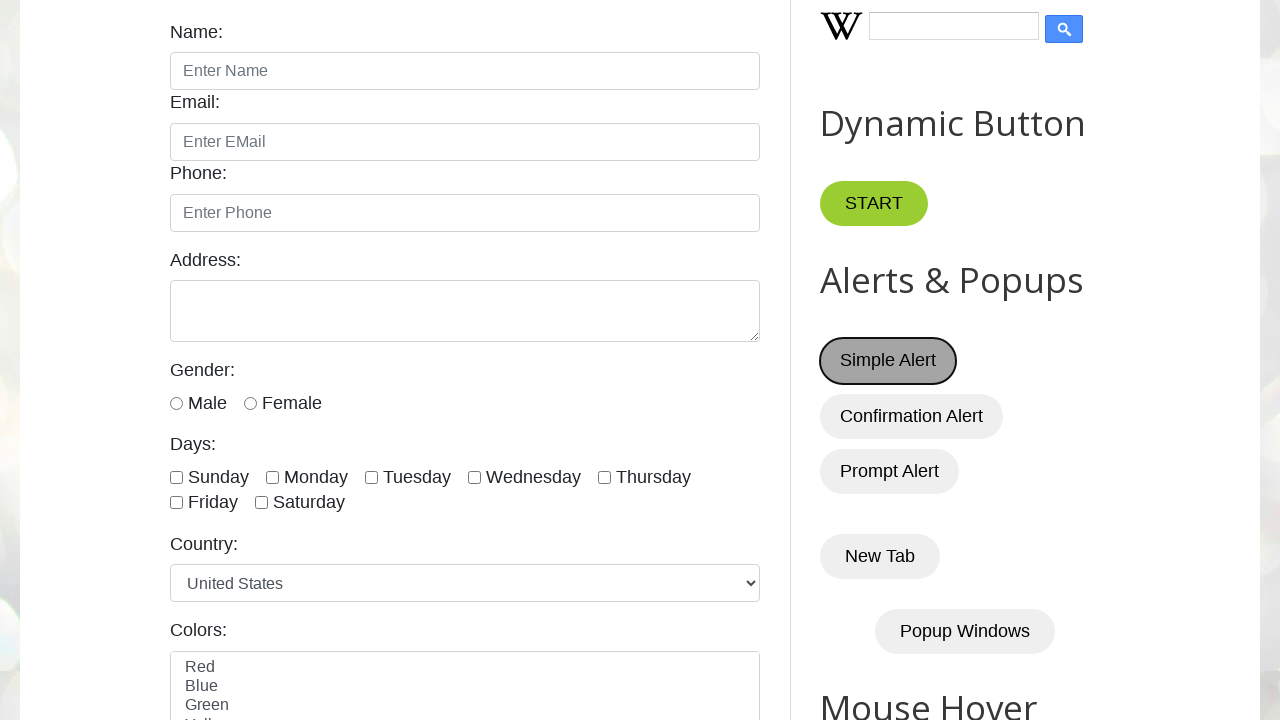

Set up dialog handler to accept alerts
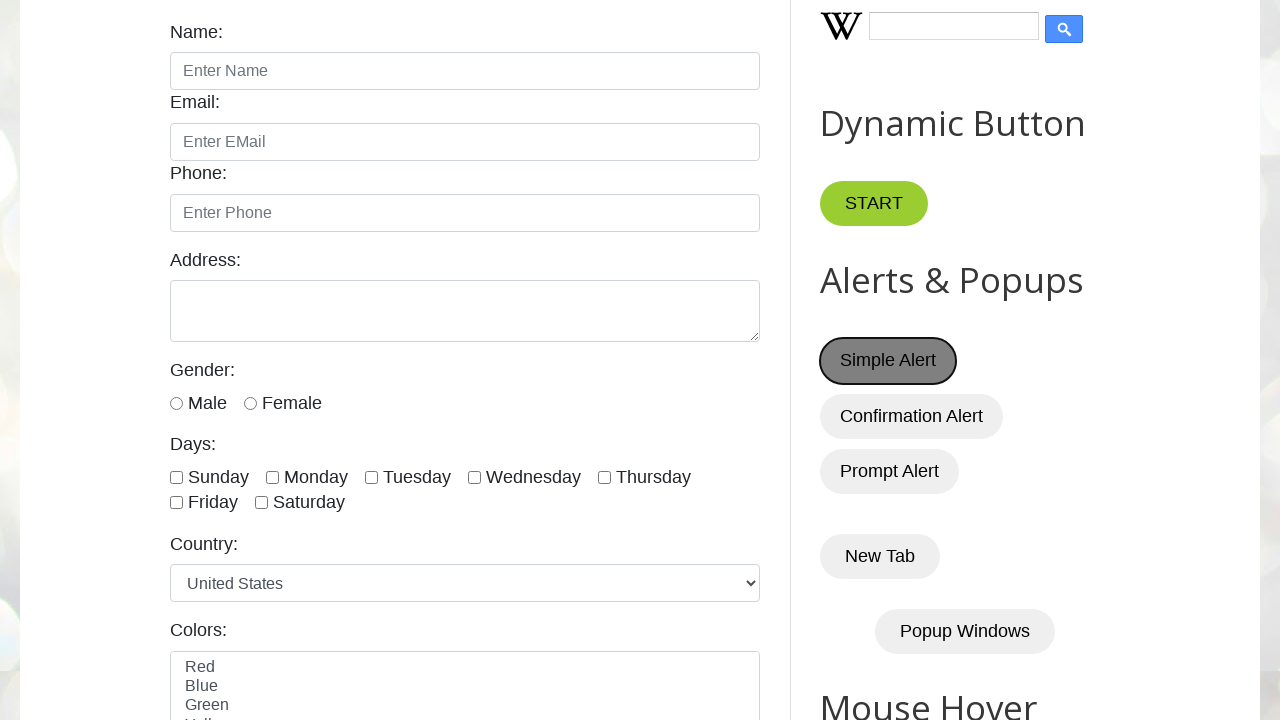

Waited for alert to be processed
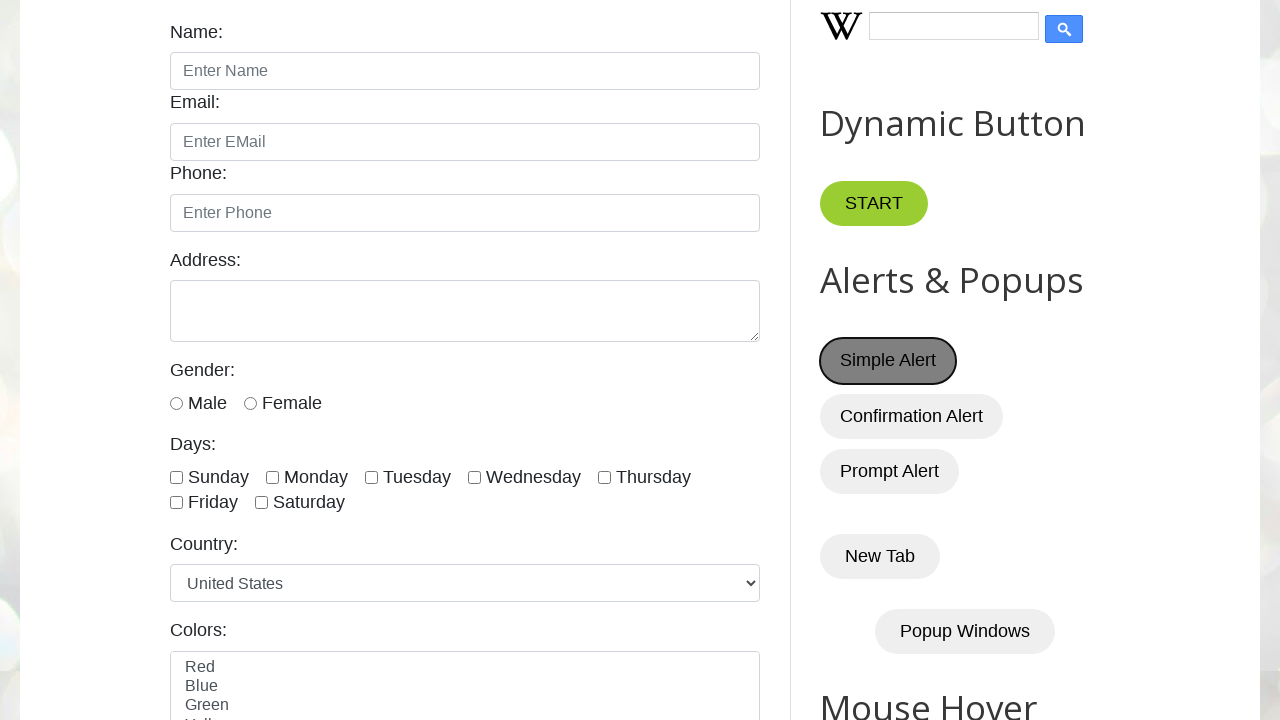

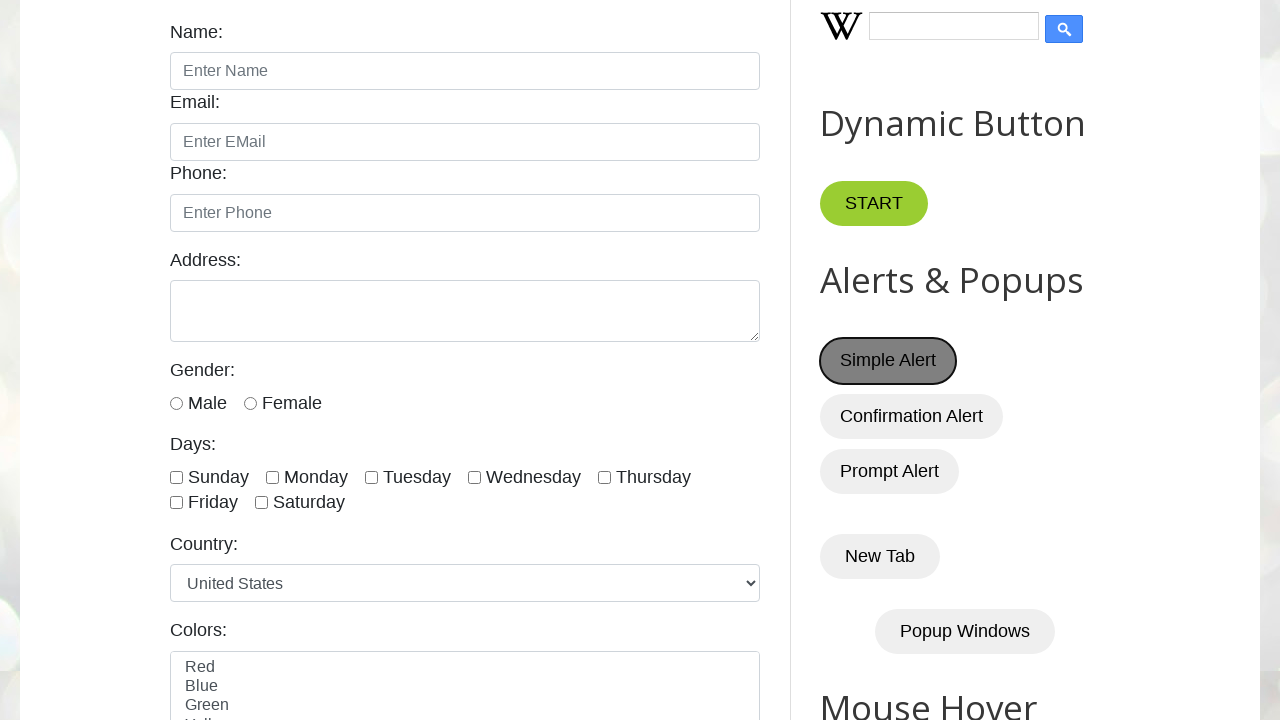